Tests navigation to the Bedding category by clicking the BEDDING link on the homepage

Starting URL: https://www.shopist.io/

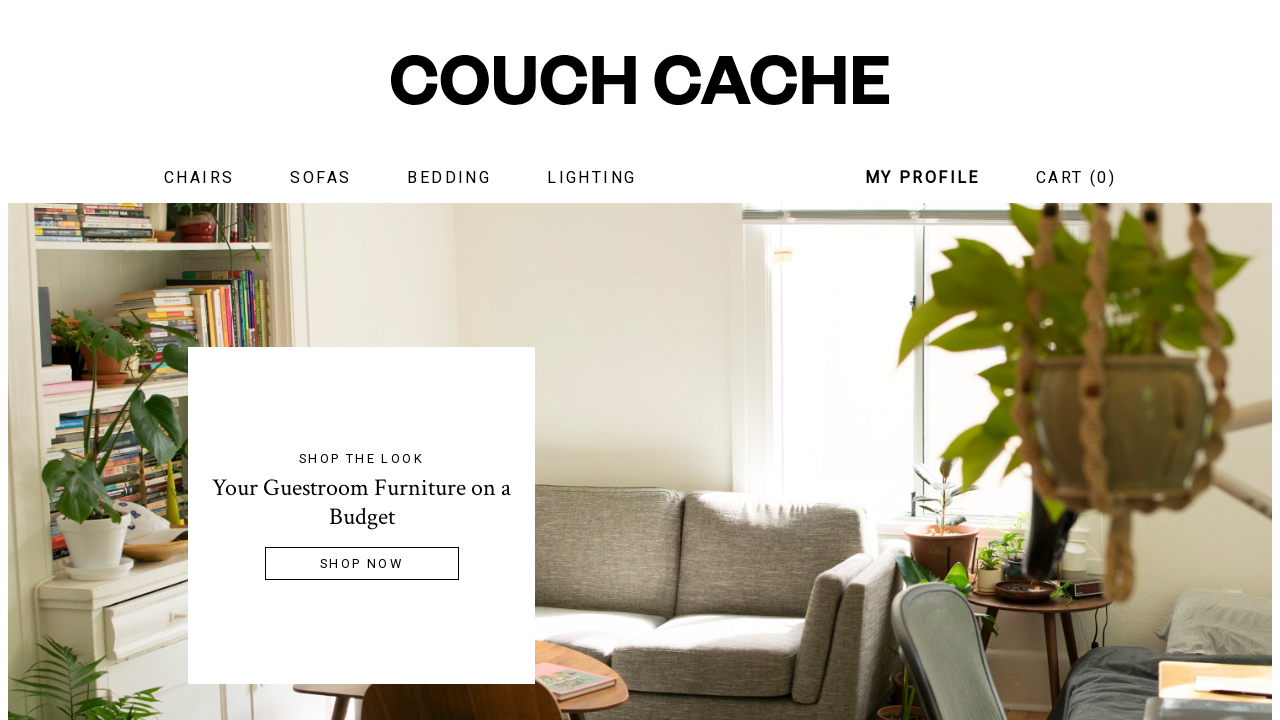

Clicked BEDDING link on homepage to navigate to Bedding category at (449, 178) on internal:text="BEDDING"i >> nth=0
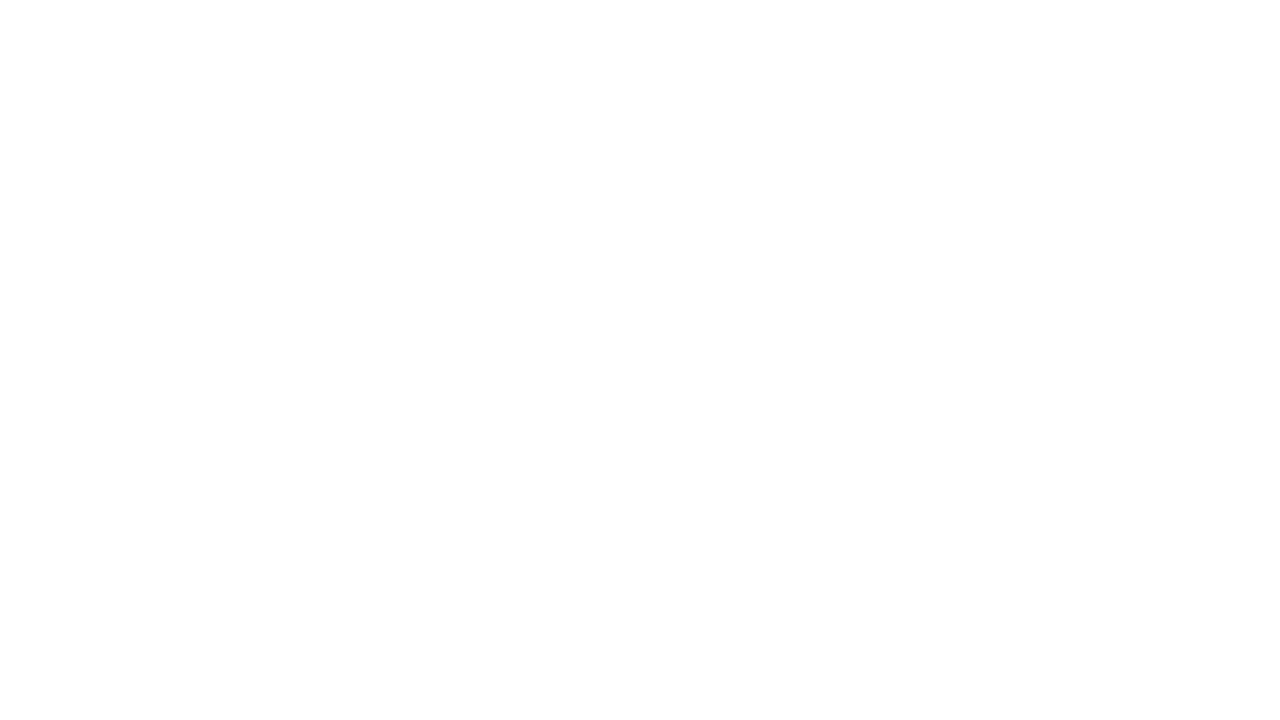

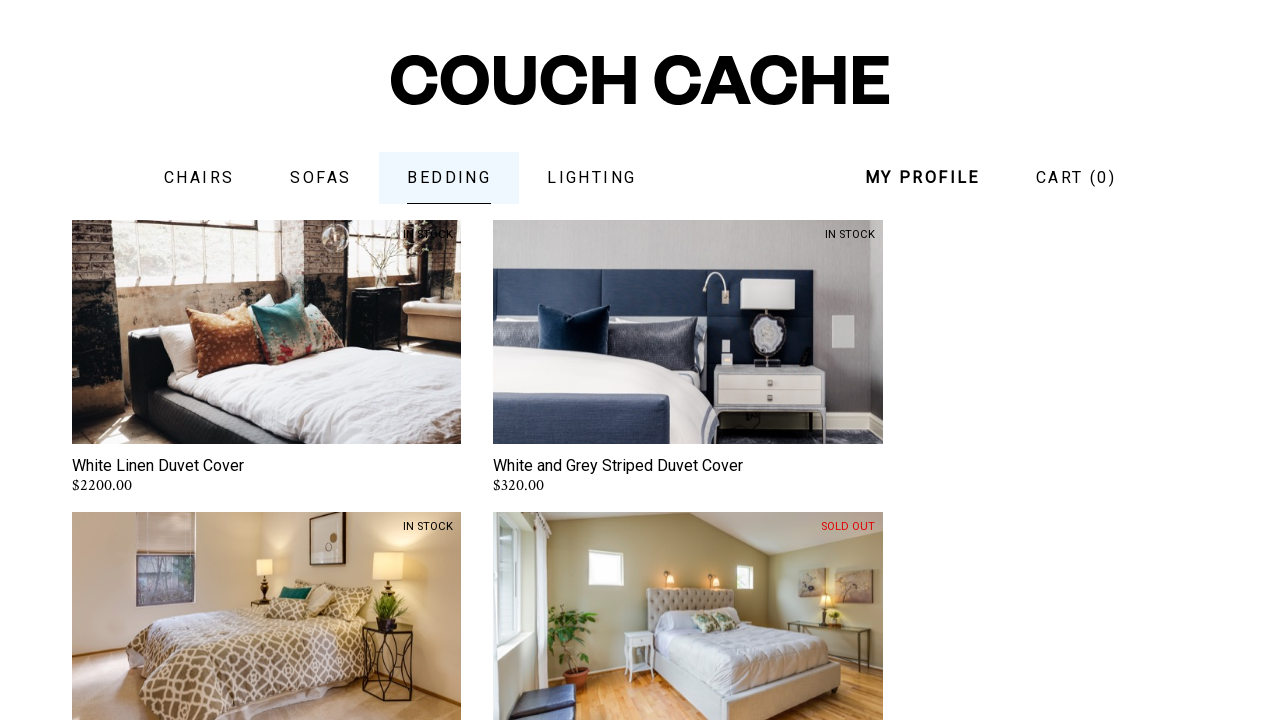